Tests JavaScript alert handling on a demo page by dismissing a simple alert and accepting a prompt dialog with custom input text

Starting URL: https://letcode.in/alert

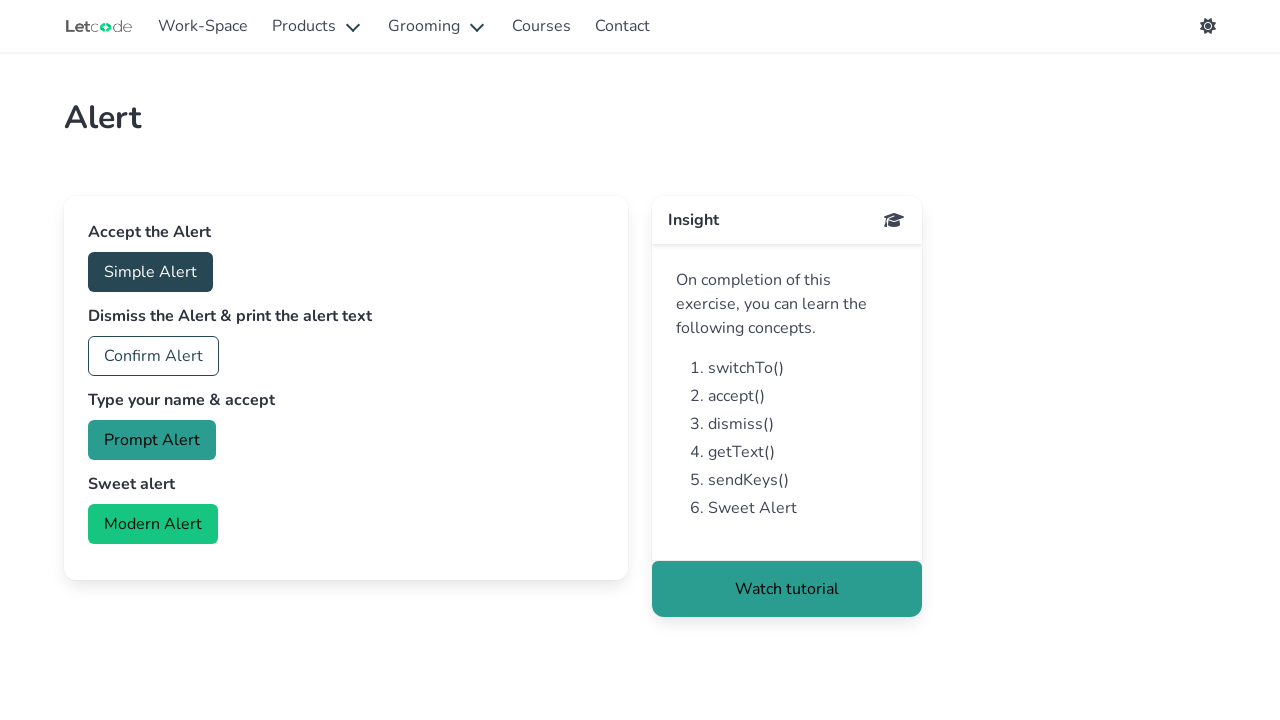

Navigated to alert demo page
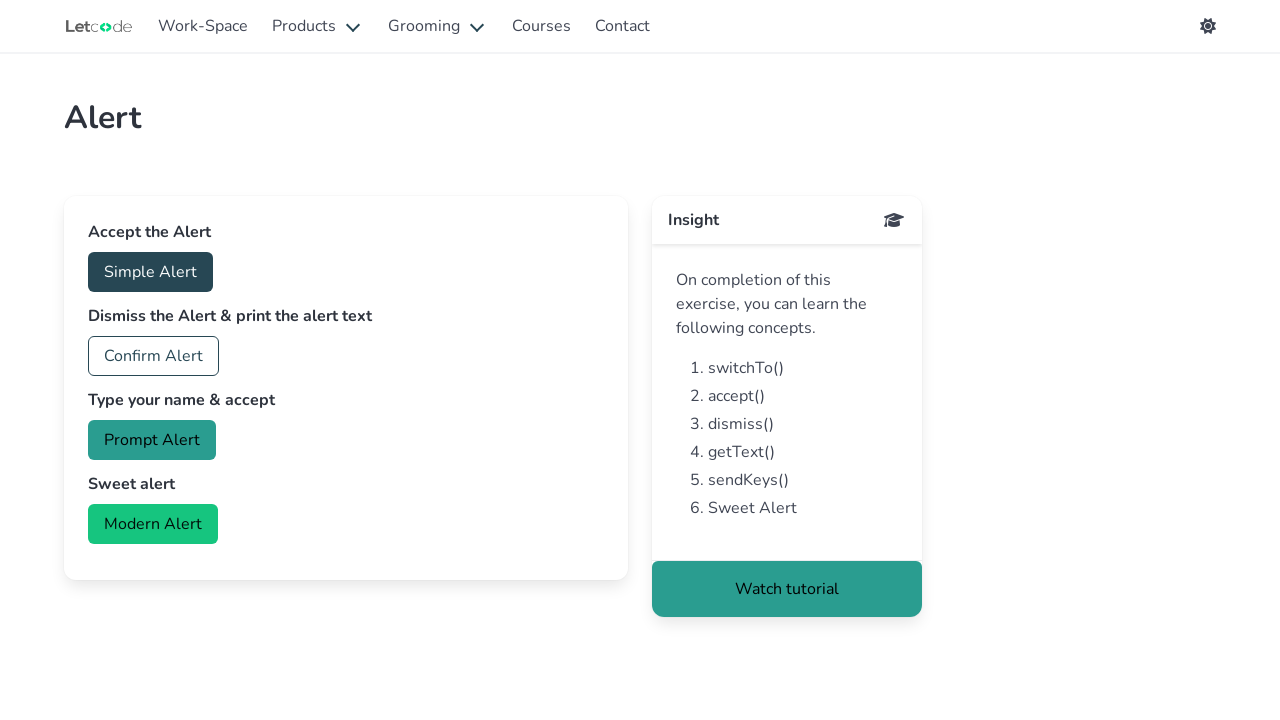

Retrieved and printed page title
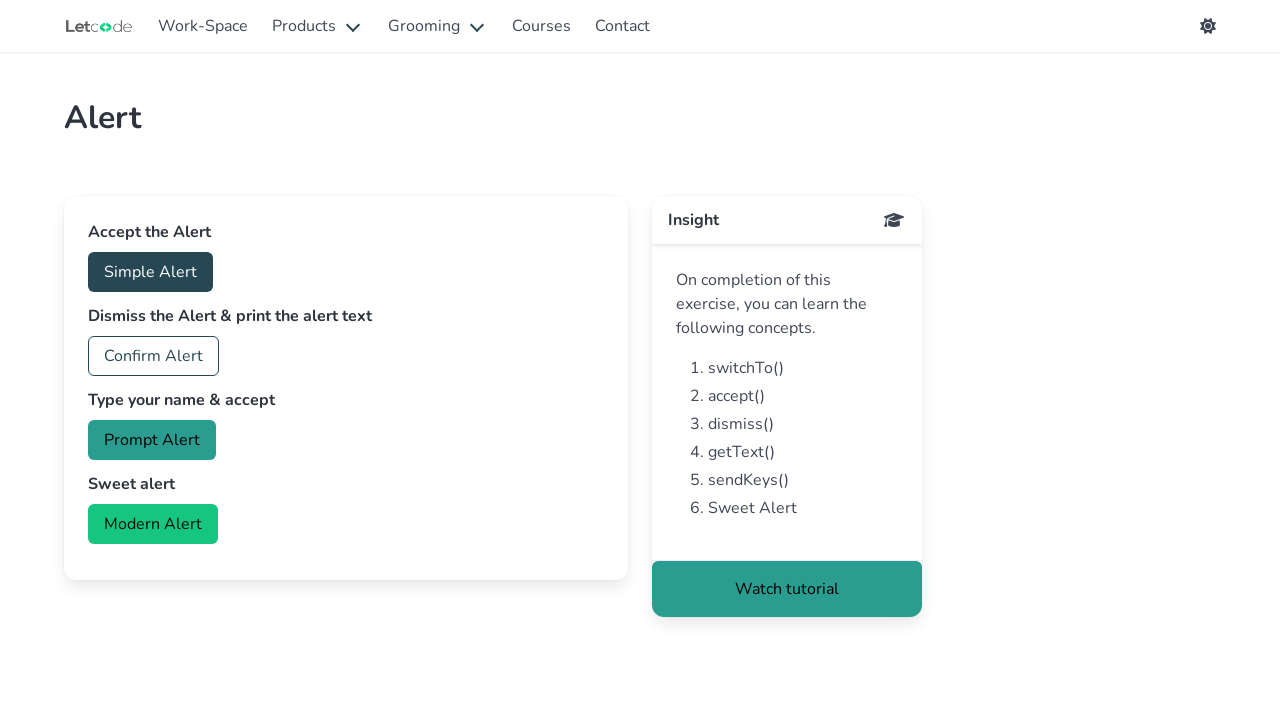

Set up handler for simple alert dialog to dismiss it
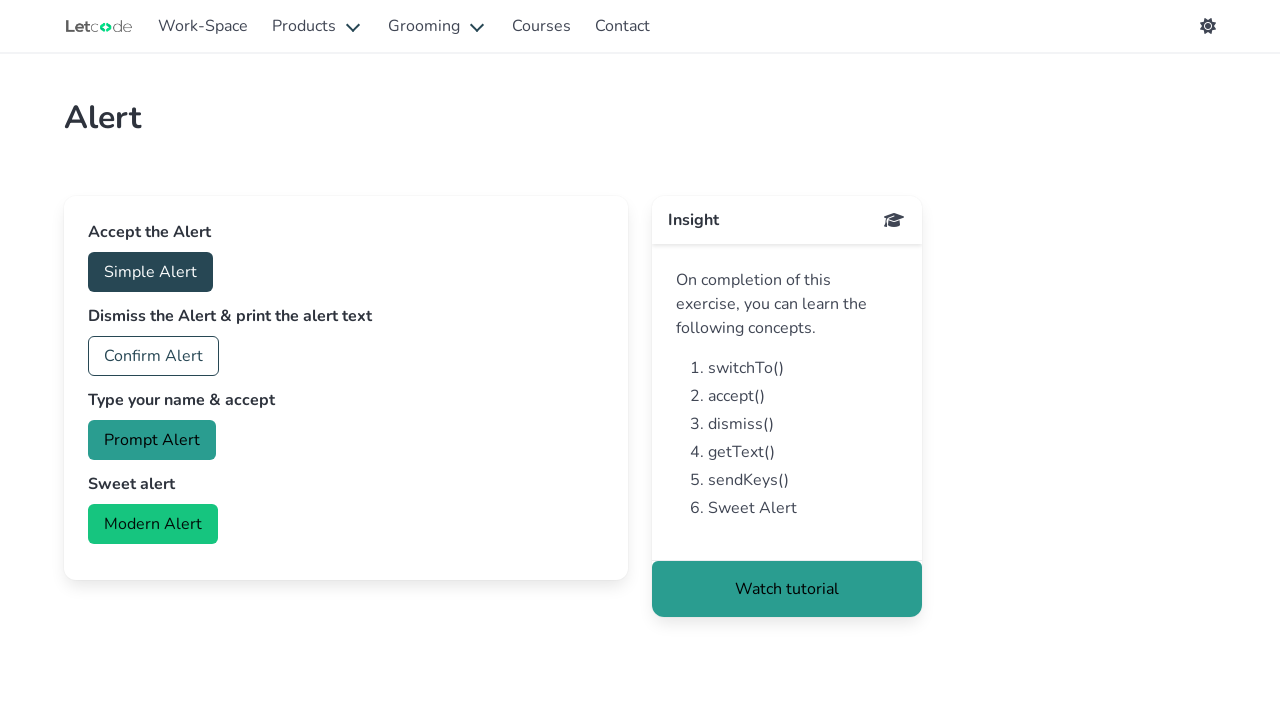

Clicked button to trigger simple alert at (150, 272) on #accept
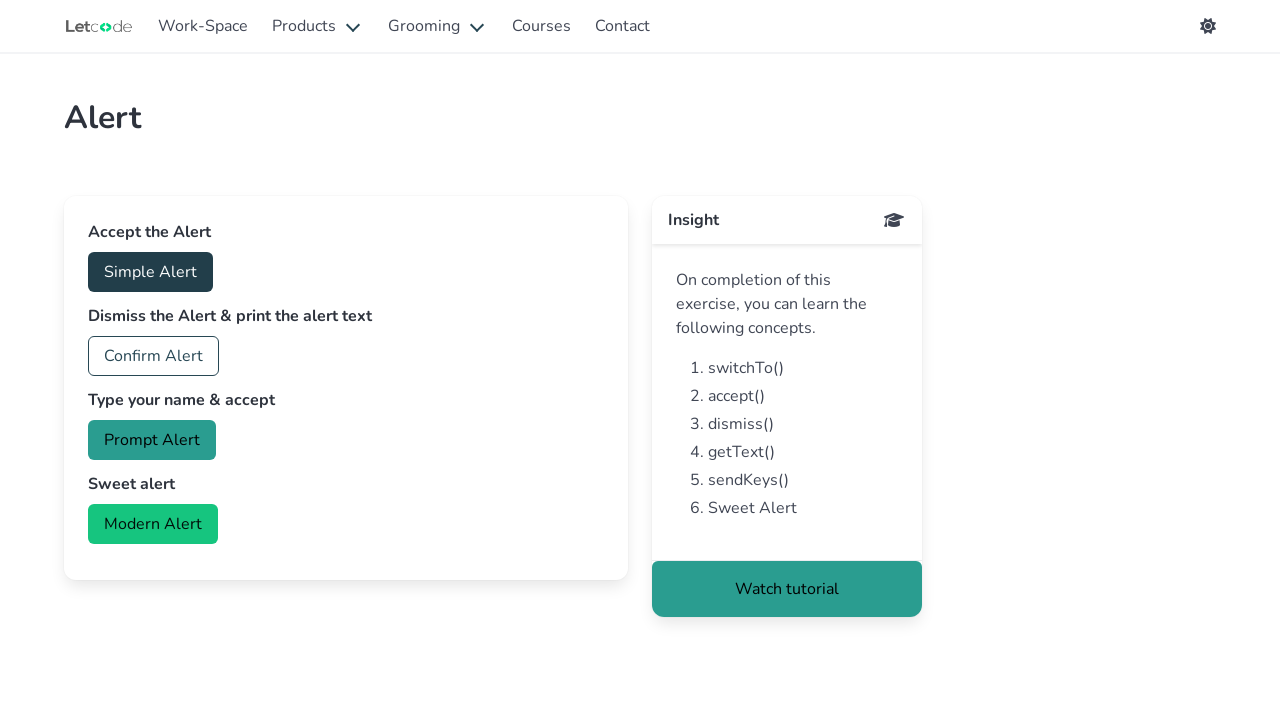

Set up handler for prompt dialog to accept with 'Sanjay' as input
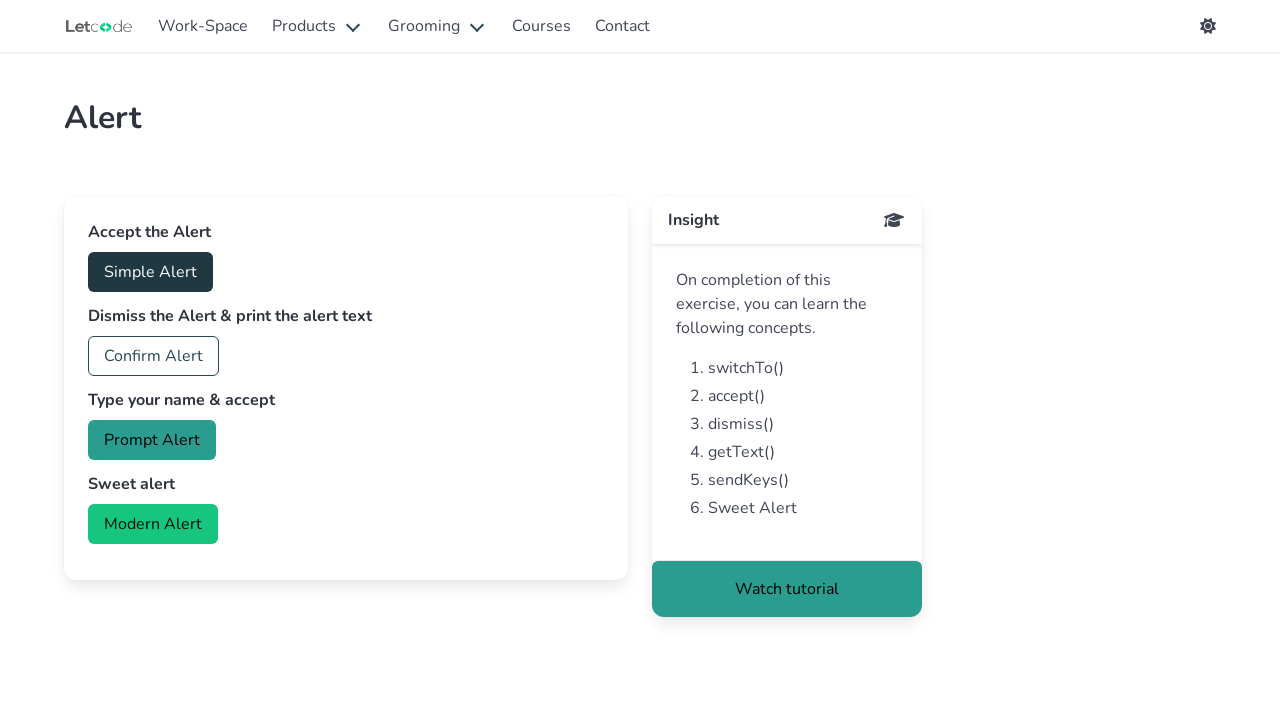

Clicked button to trigger prompt dialog at (152, 440) on #prompt
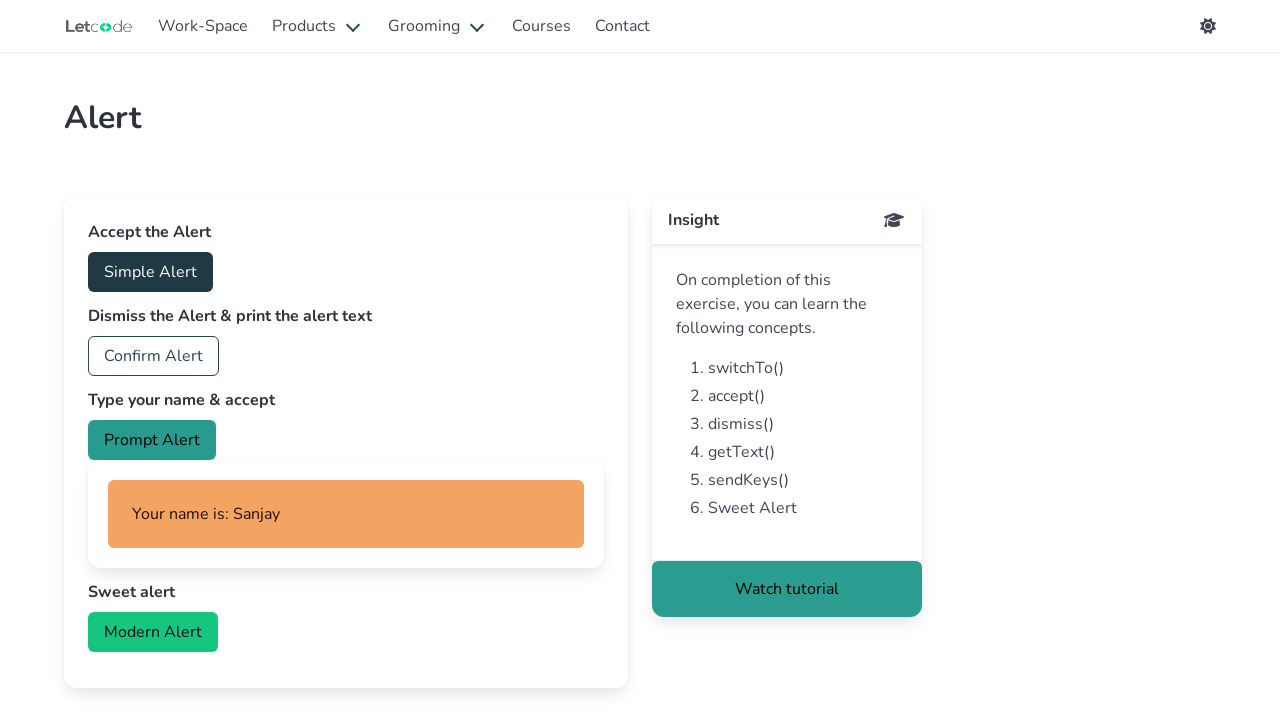

Retrieved and printed result text from prompt input
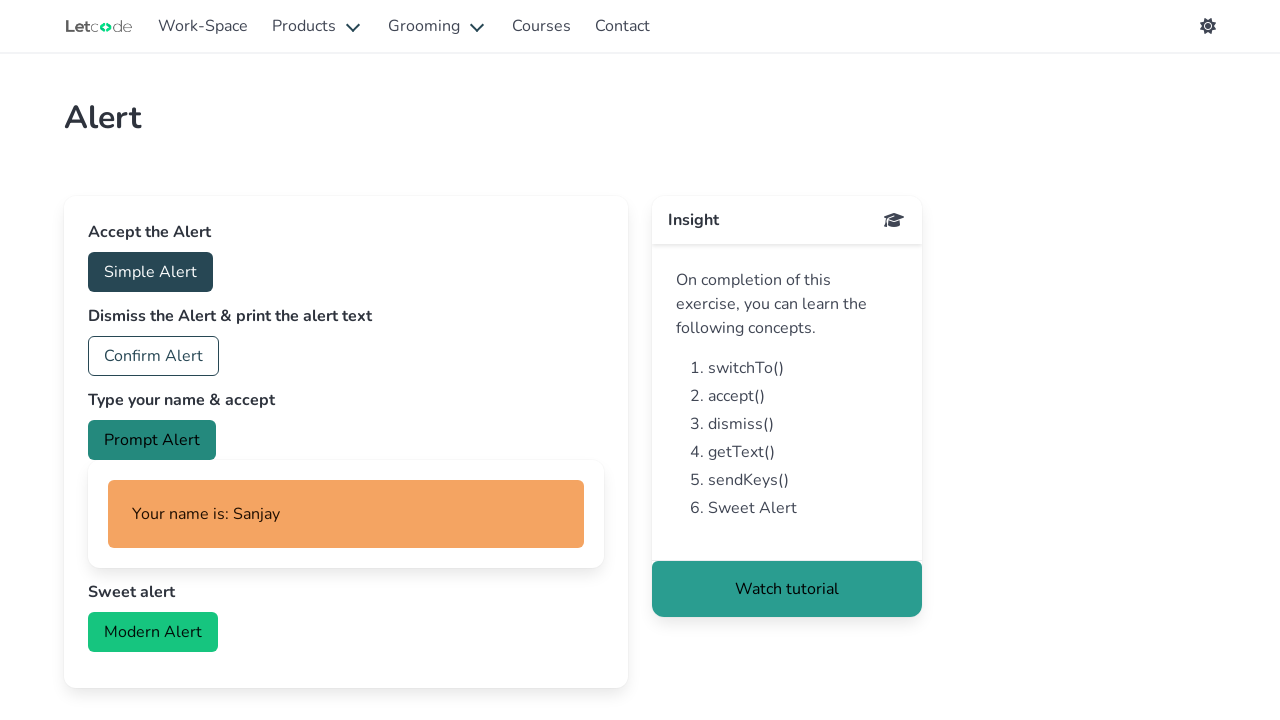

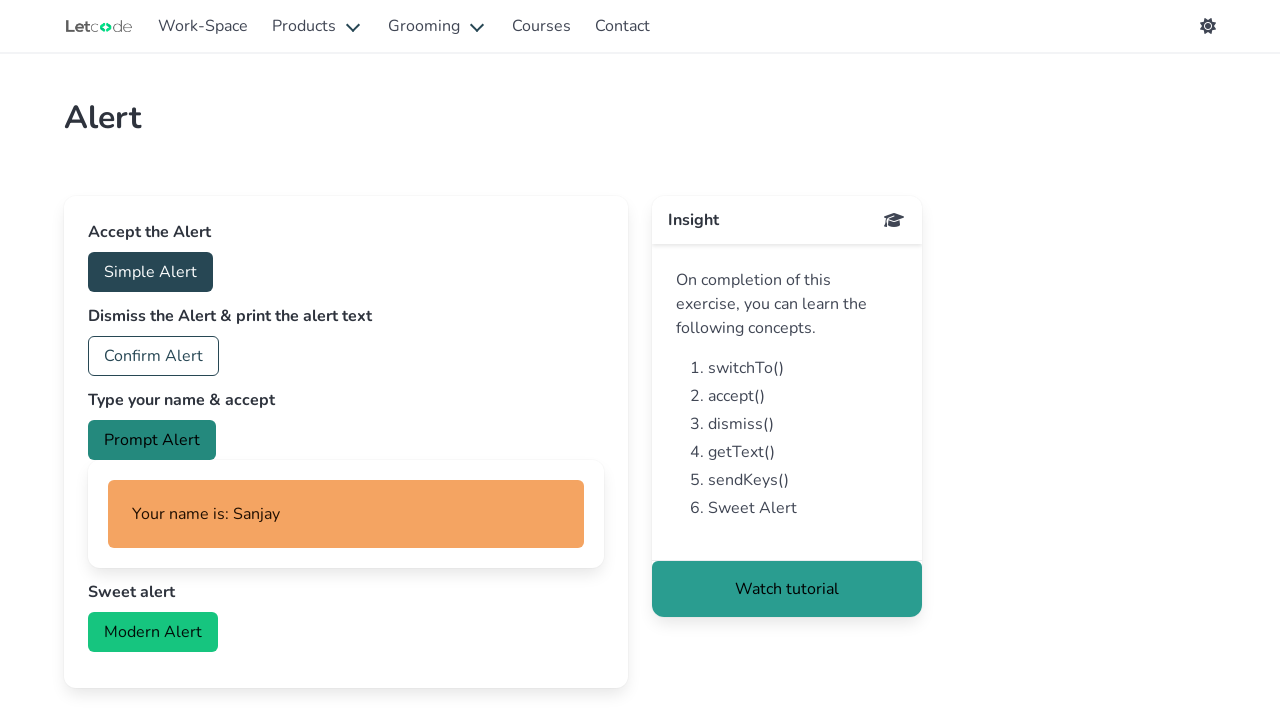